Tests checkbox and radio button functionality by scrolling down, clicking an "Automation" checkbox, checking if a "female" radio button is selected, and clicking it if not selected.

Starting URL: https://artoftesting.com/samplesiteforselenium

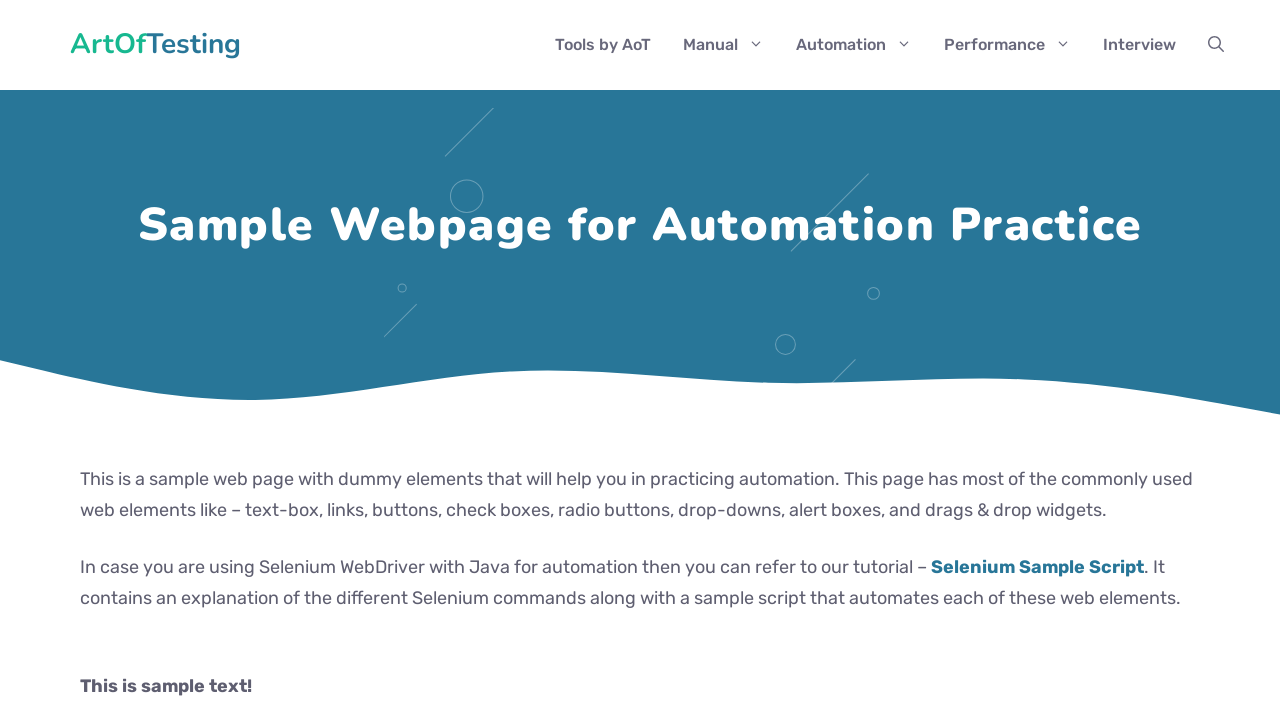

Scrolled down the page by 1000 pixels to reach the checkbox section
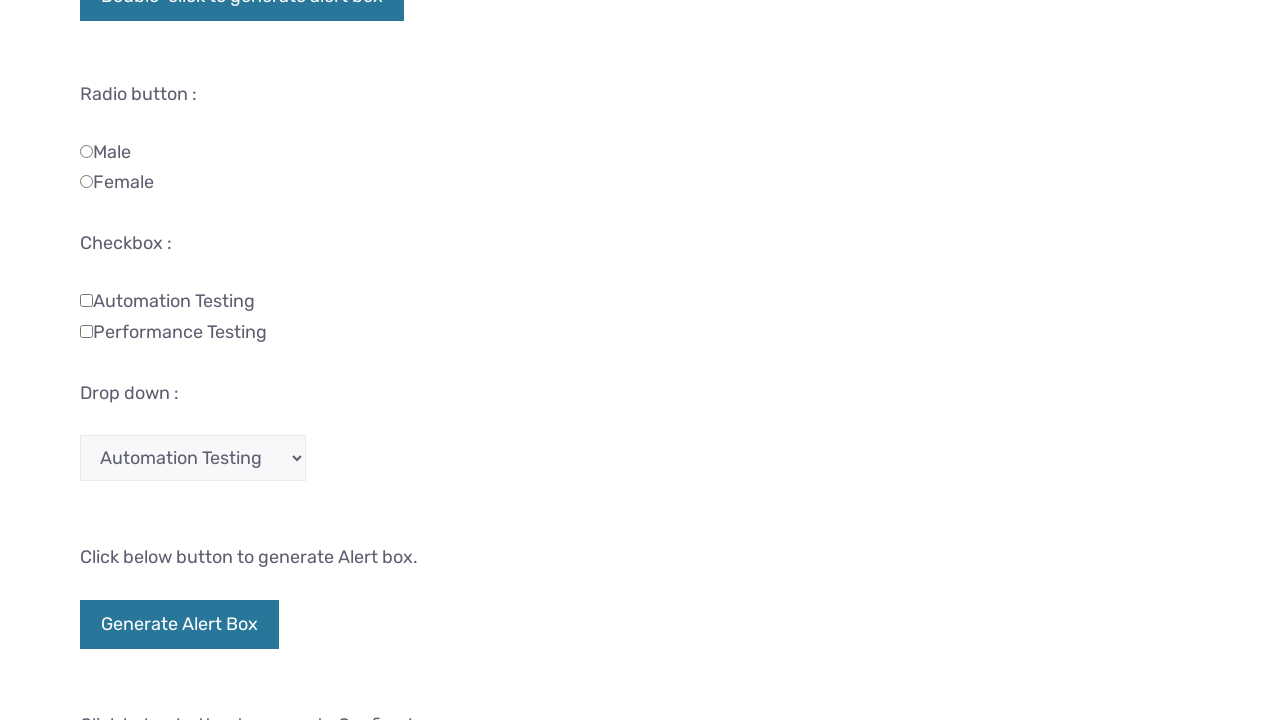

Clicked the 'Automation' checkbox at (86, 300) on input[value='Automation']
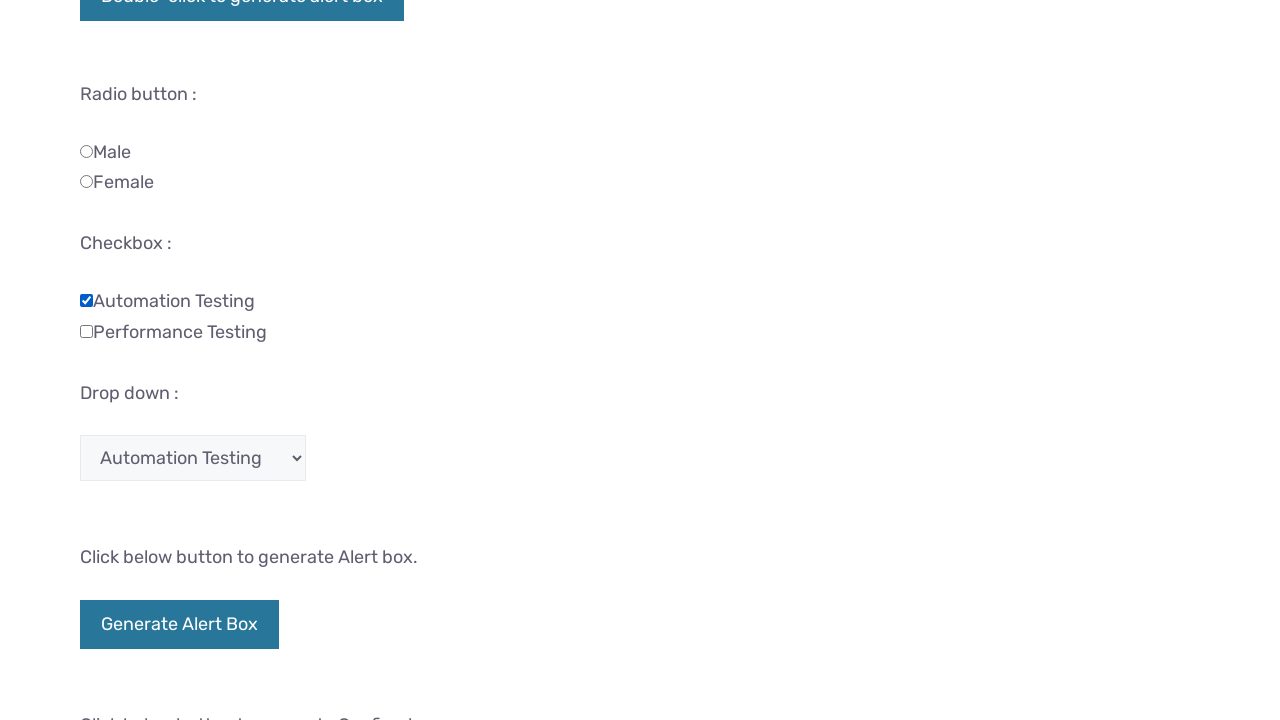

Located the 'female' radio button
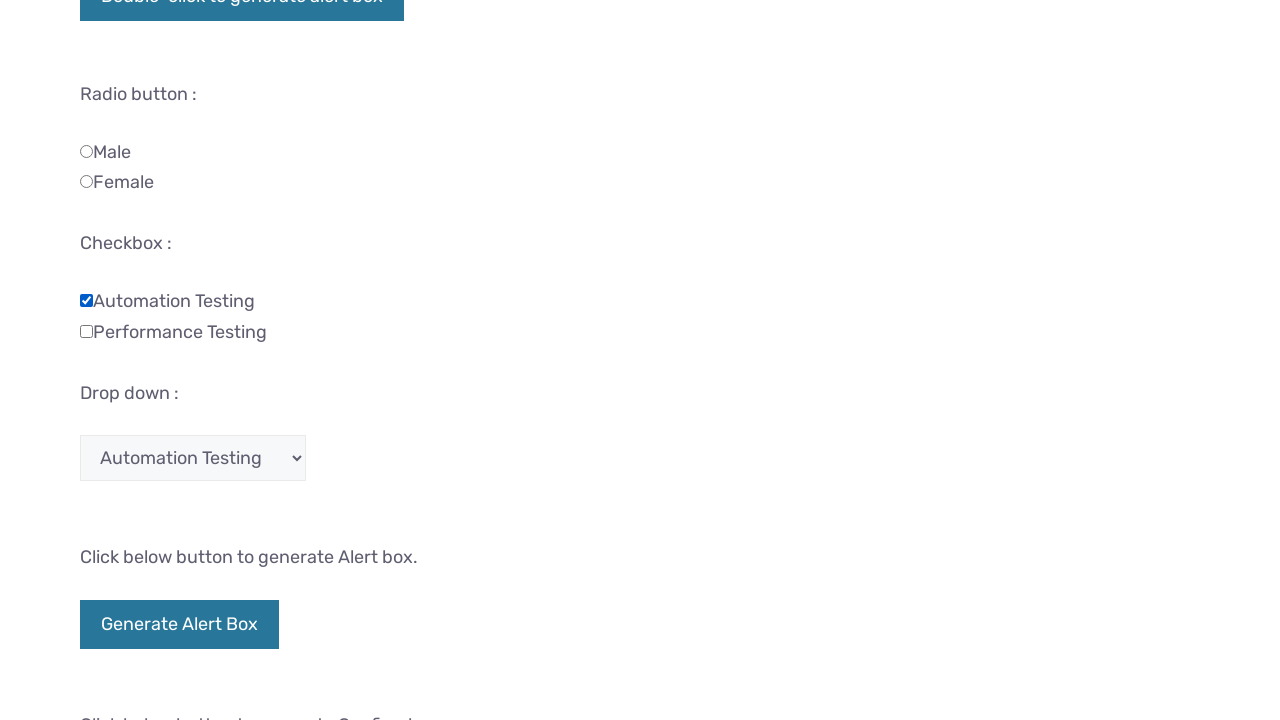

Clicked the 'female' radio button as it was not selected at (86, 182) on #female
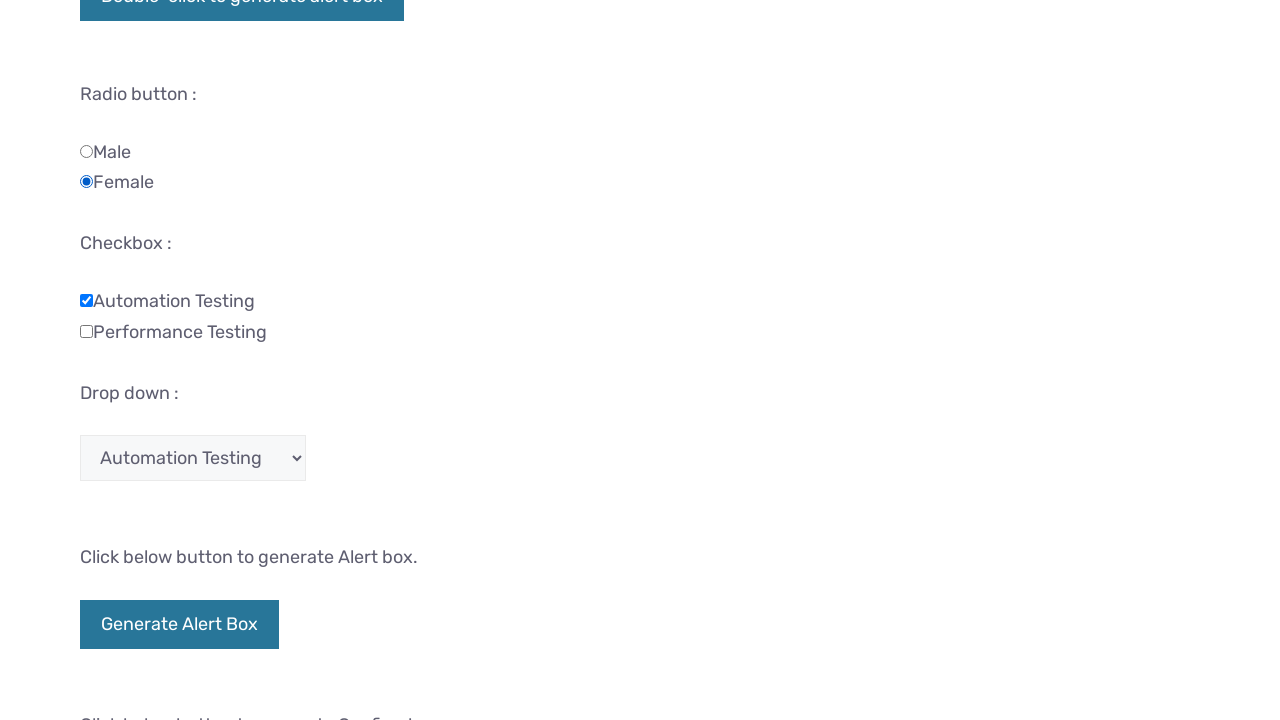

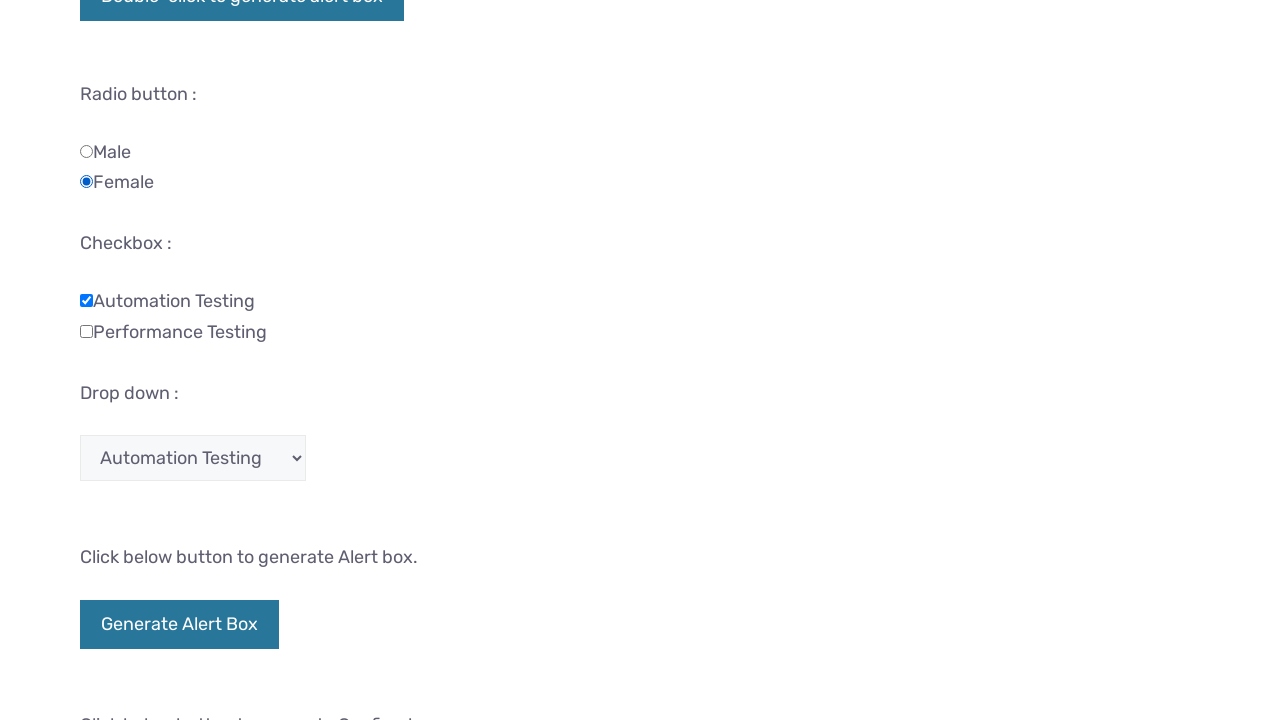